Tests hyperlink functionality on a practice page by clicking links, navigating back, checking for broken links, and counting total links on the page

Starting URL: https://leafground.com/link.xhtml

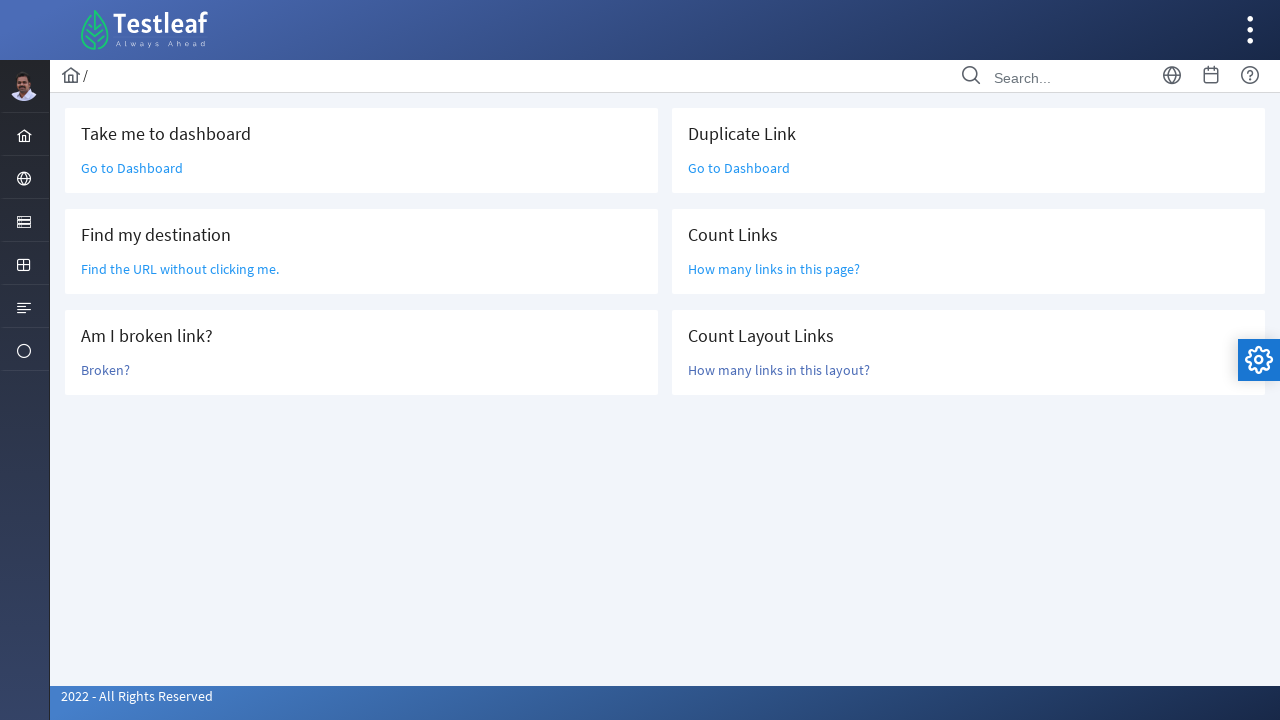

Clicked 'Go to Dashboard' link at (132, 168) on a:text('Go to Dashboard')
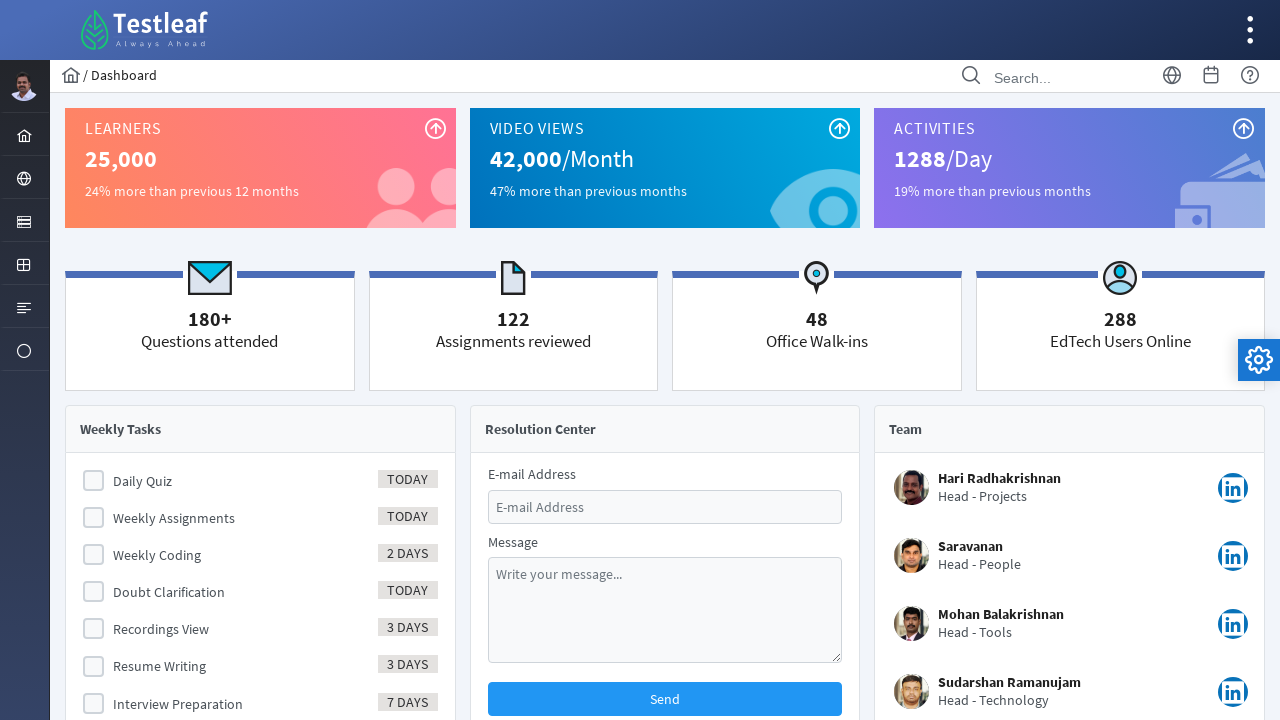

Navigated back to the links page
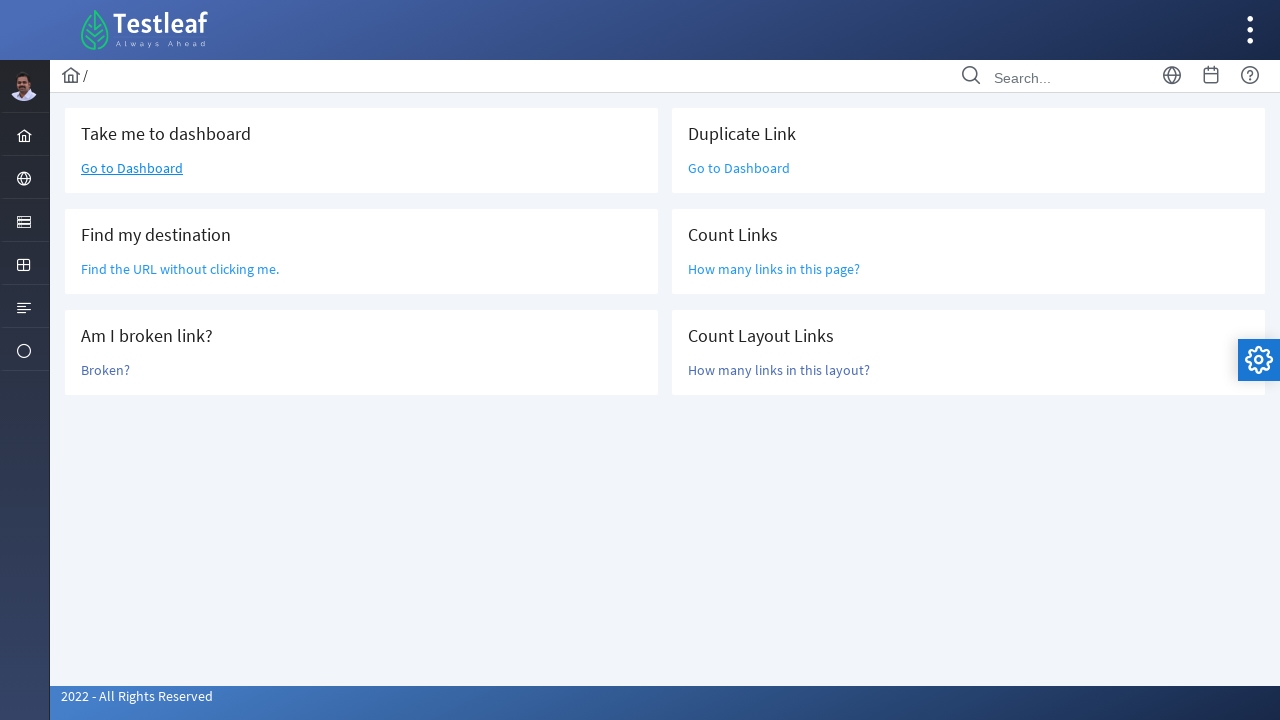

Located 'Find the URL' link element
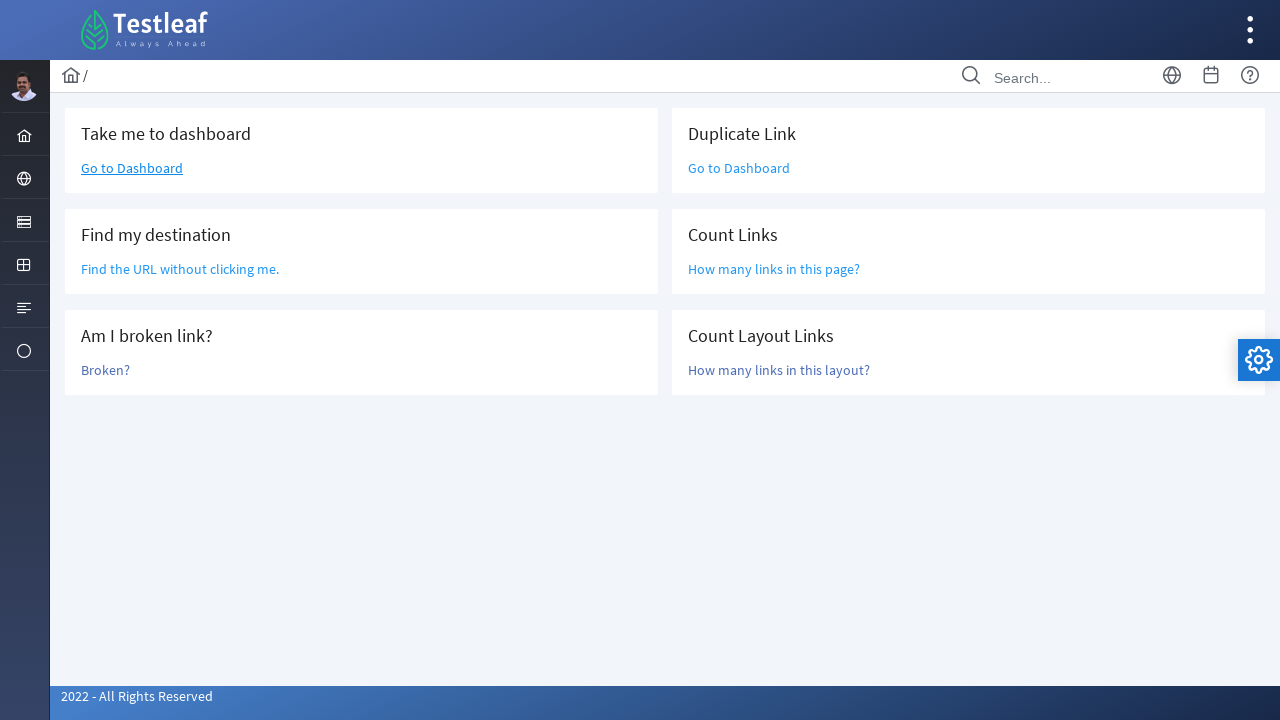

Retrieved href attribute value: /grid.xhtml
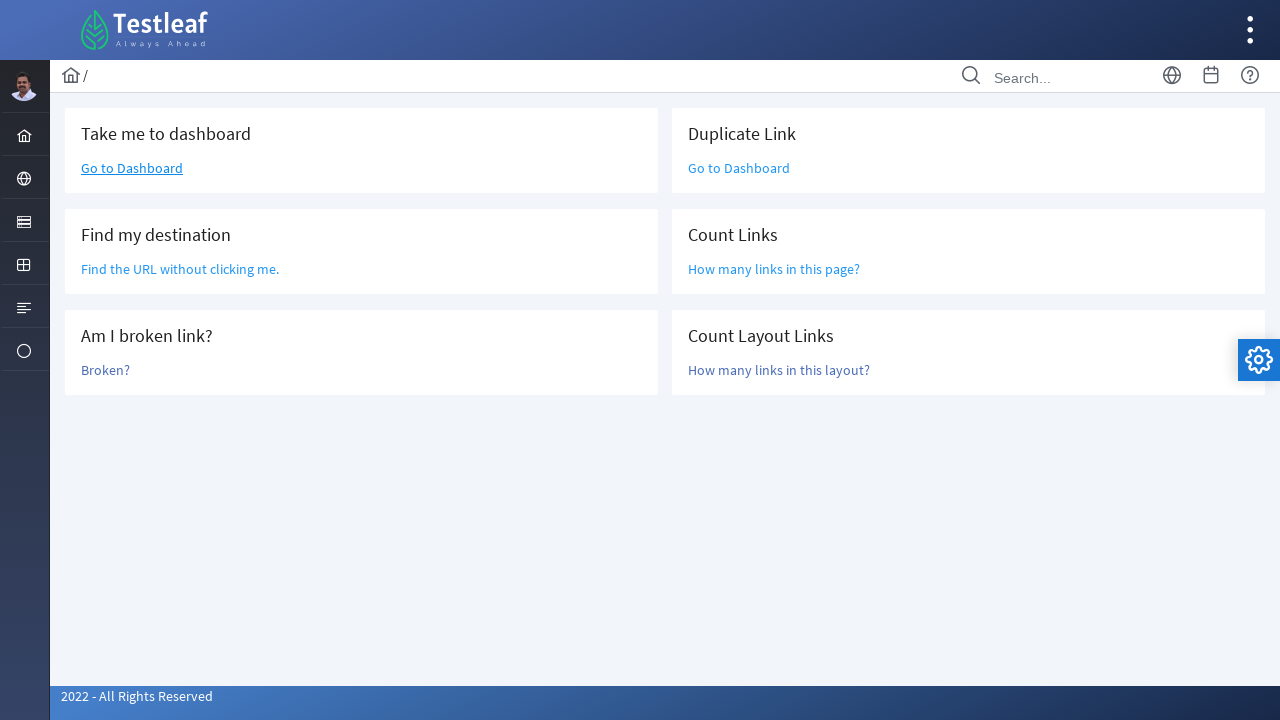

Clicked 'Broken?' link at (106, 370) on a:text('Broken?')
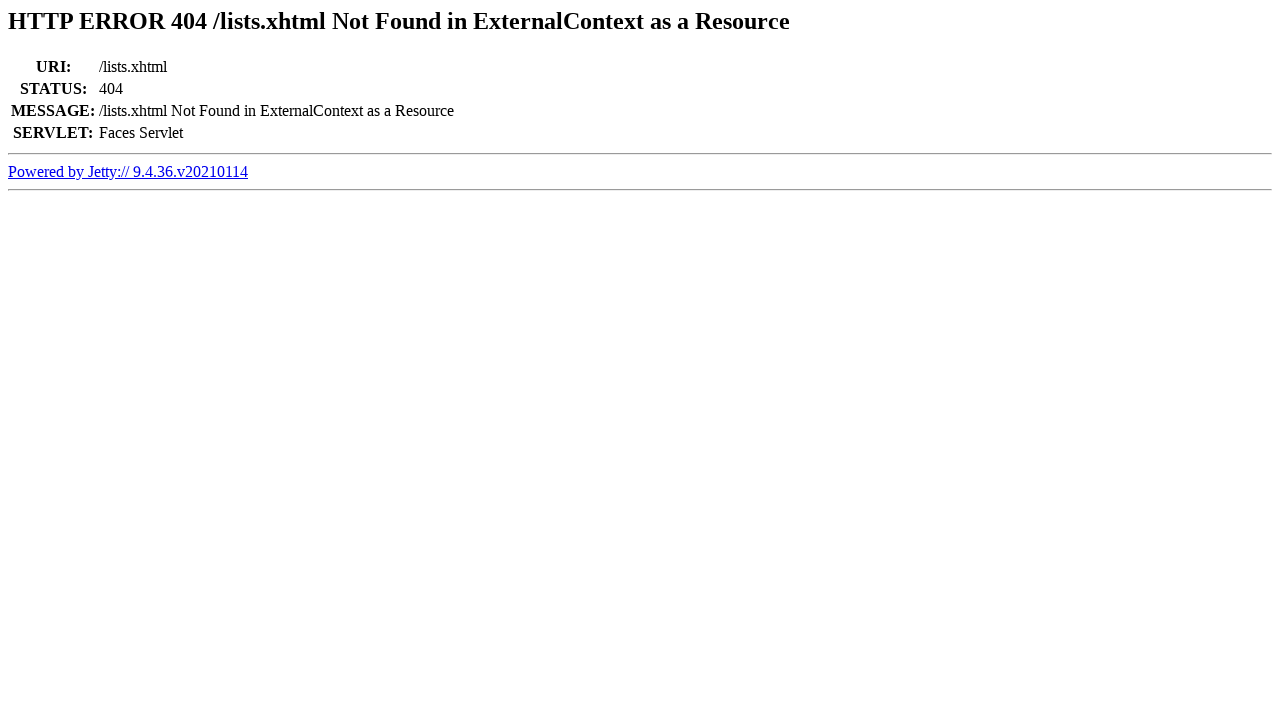

Waited for page to load after clicking broken link
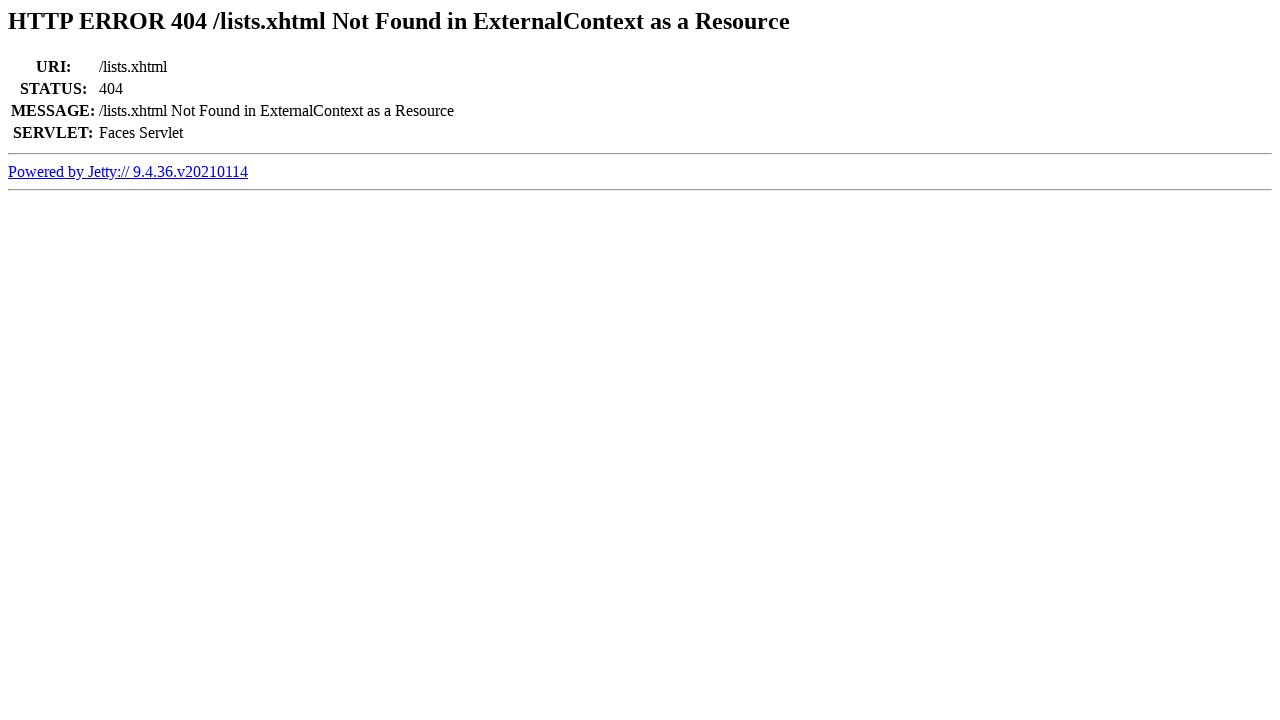

Navigated back from broken link page
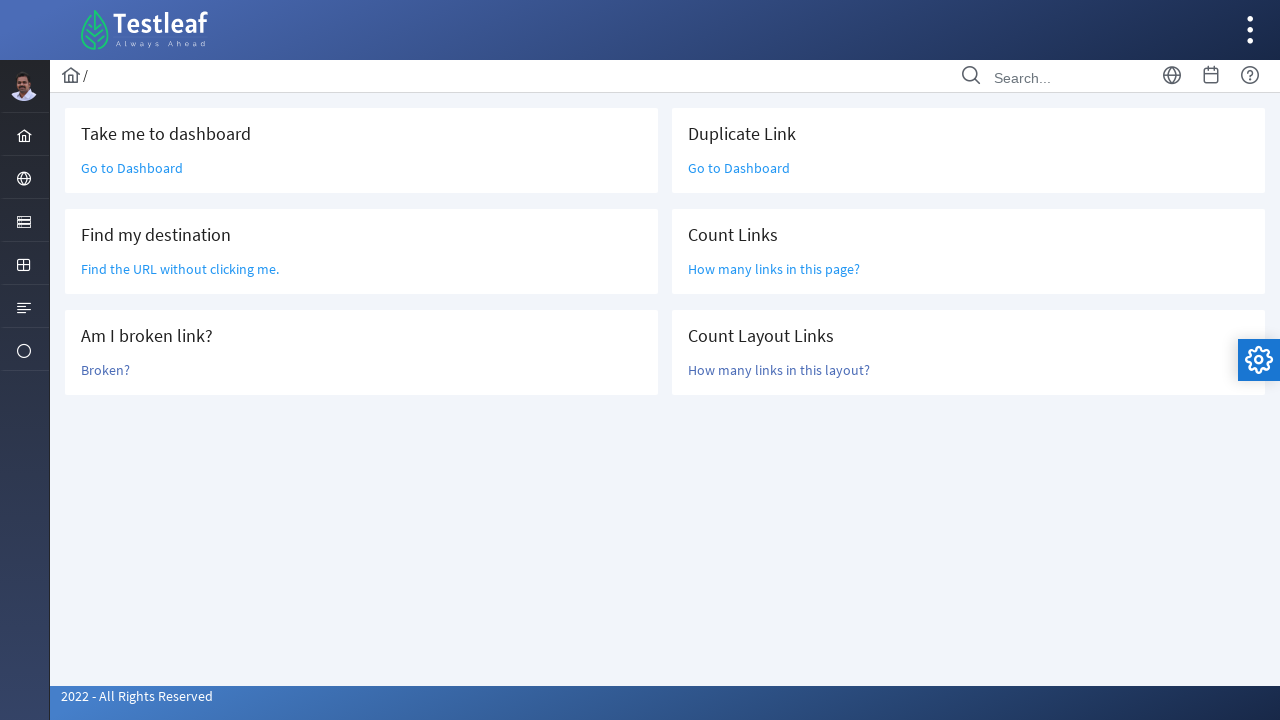

Waited for links to be present on the page
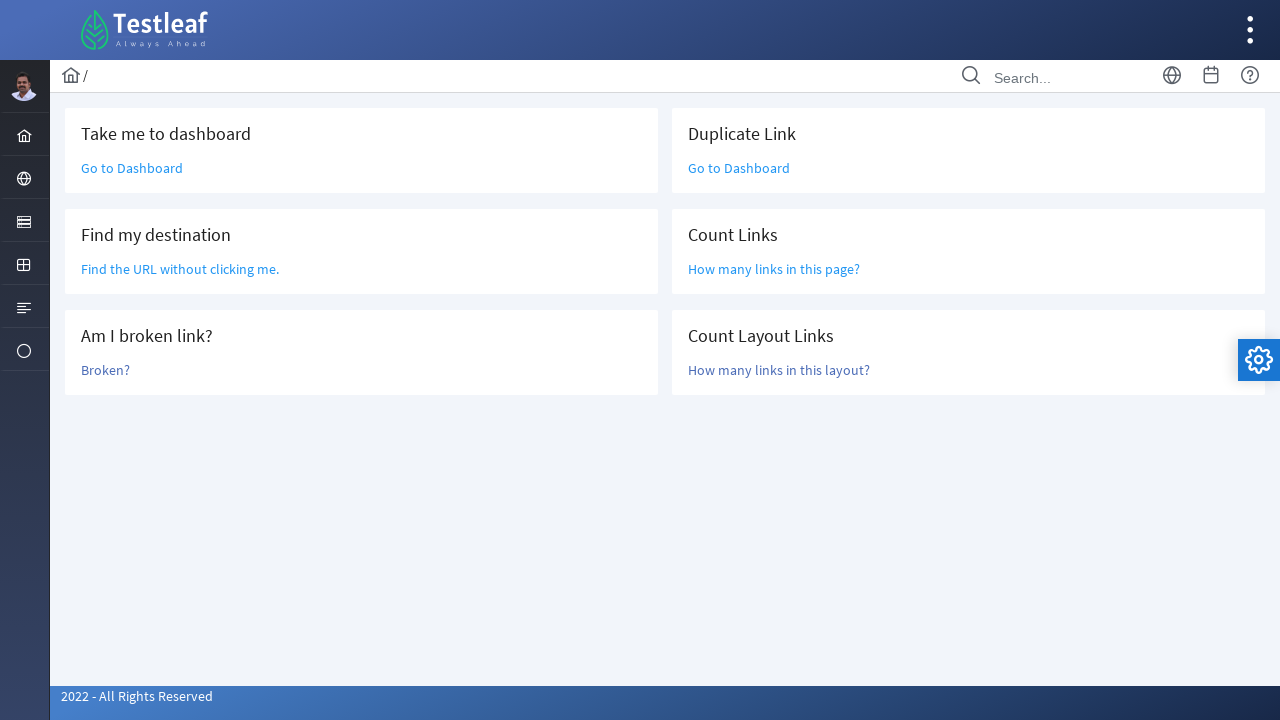

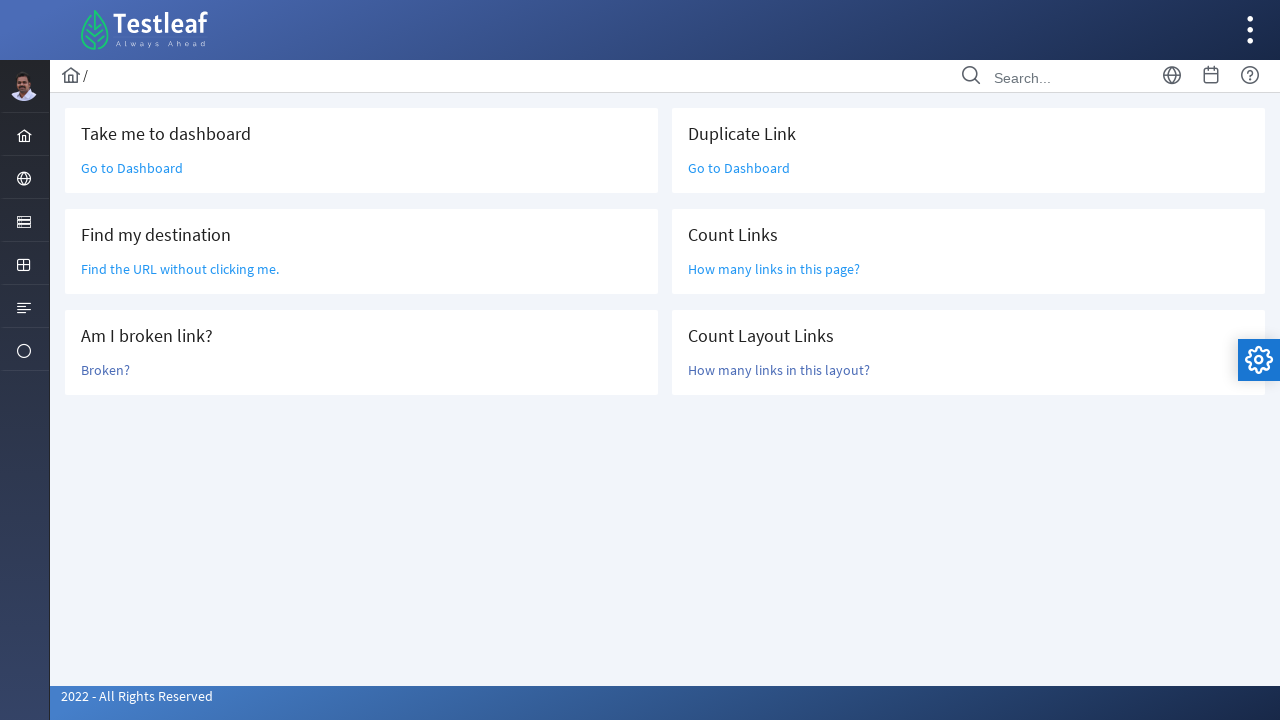